Tests that clicking the UITAP logo from a subpage navigates back to the main page and displays the title

Starting URL: http://uitestingplayground.com/

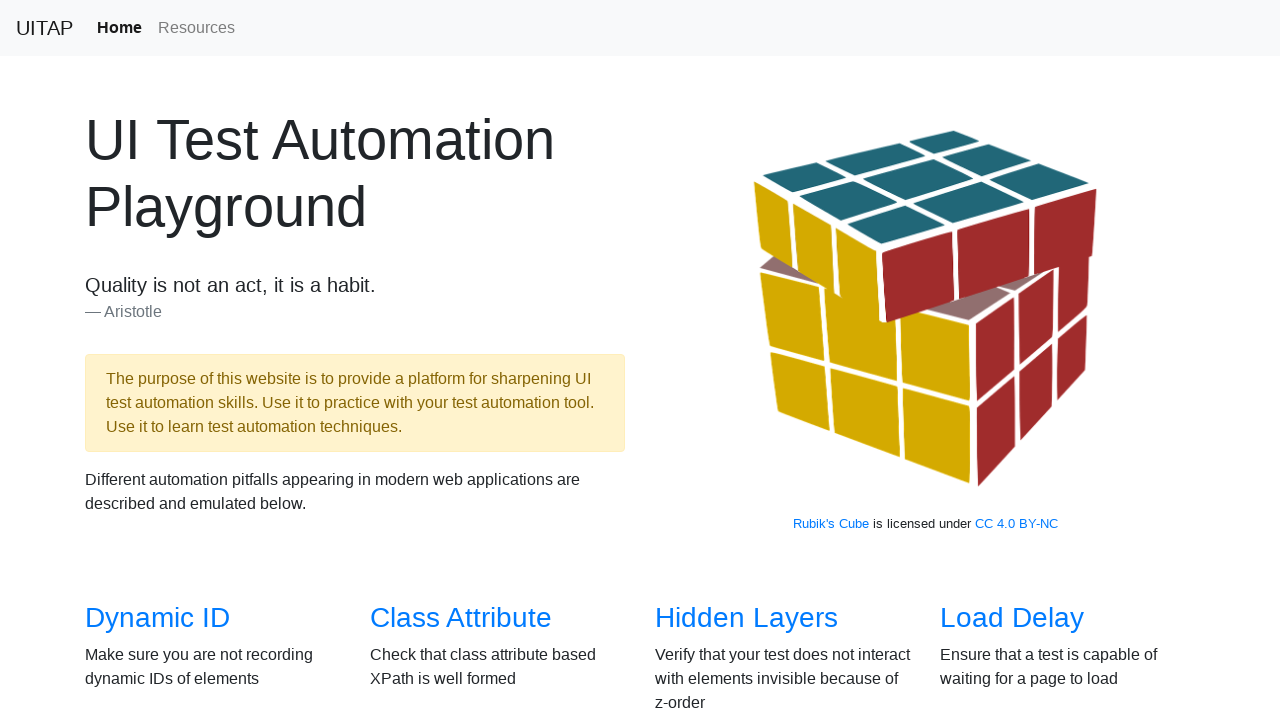

Clicked on Dynamic ID subpage link at (158, 618) on a[href='/dynamicid']
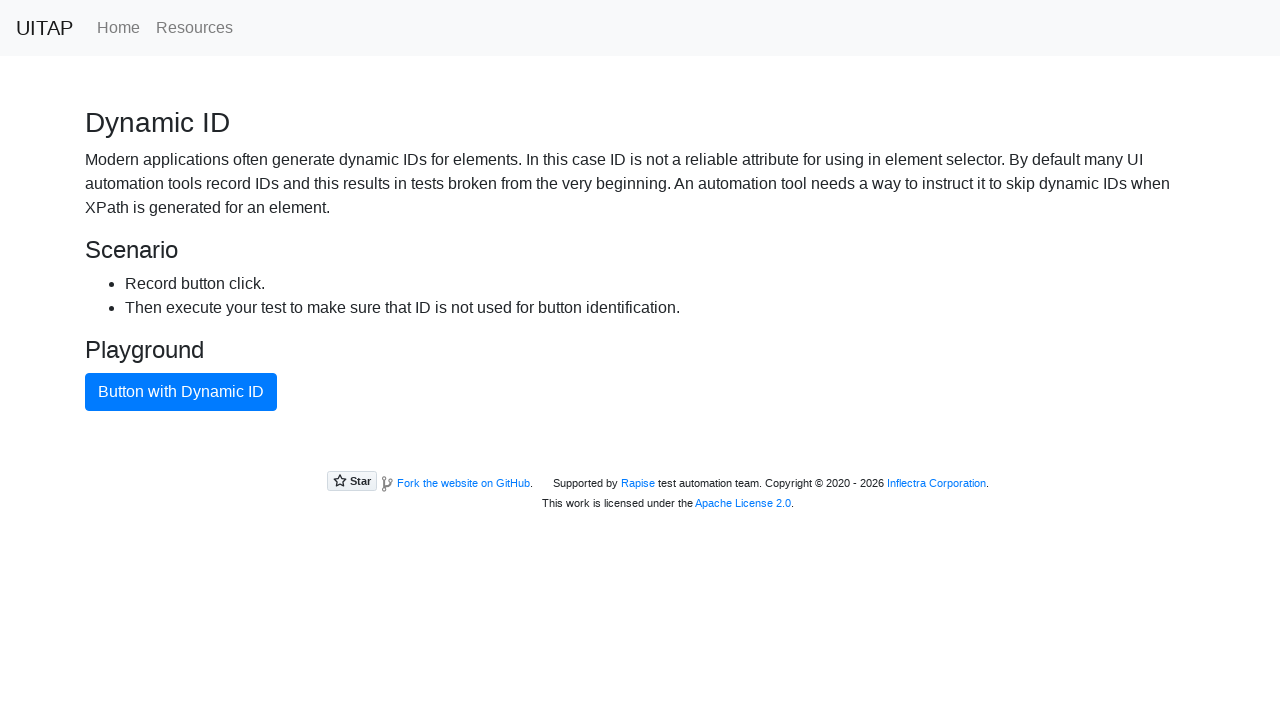

Dynamic ID subpage loaded with heading element
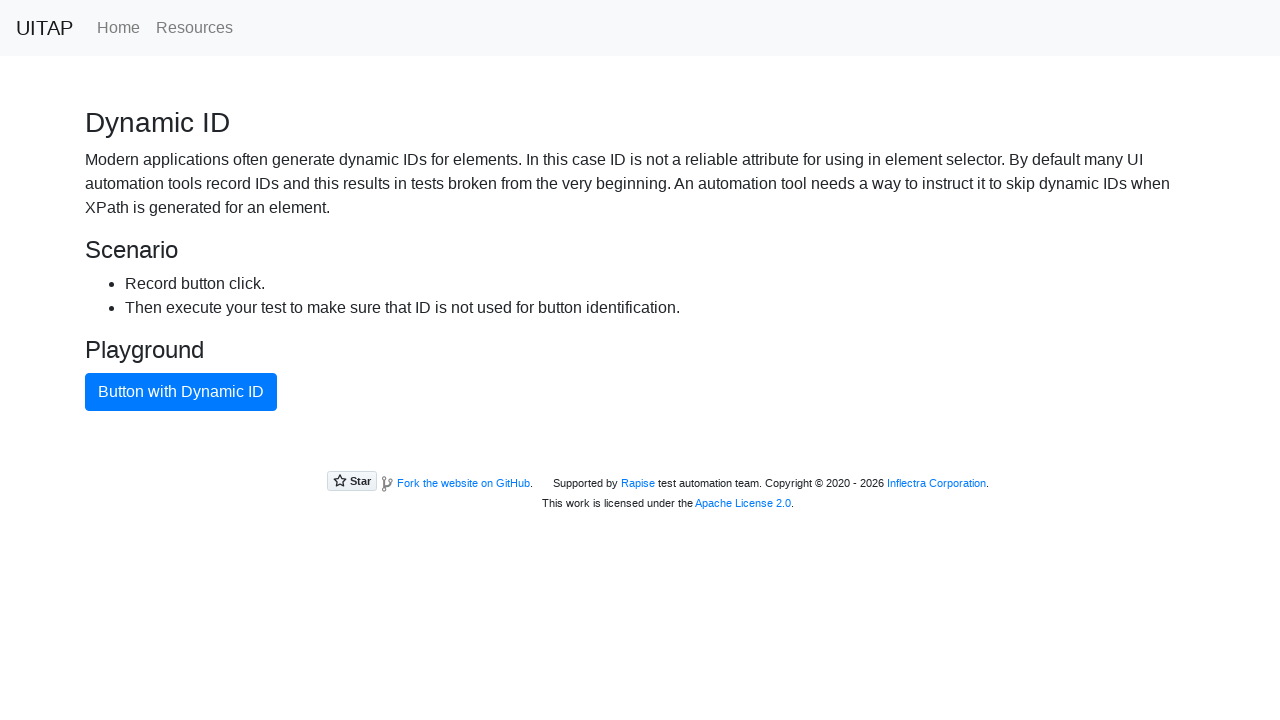

Clicked UITAP logo in navbar to navigate back to main page at (44, 28) on a.navbar-brand
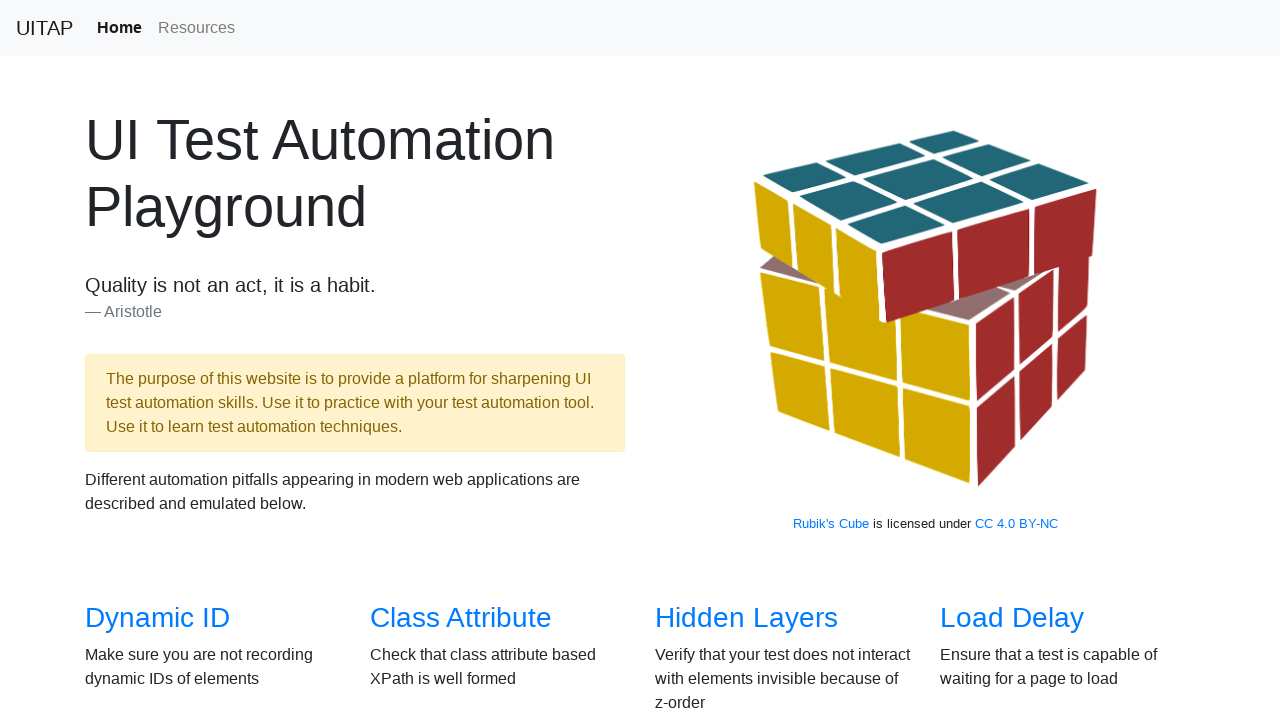

Main page loaded and title element is visible
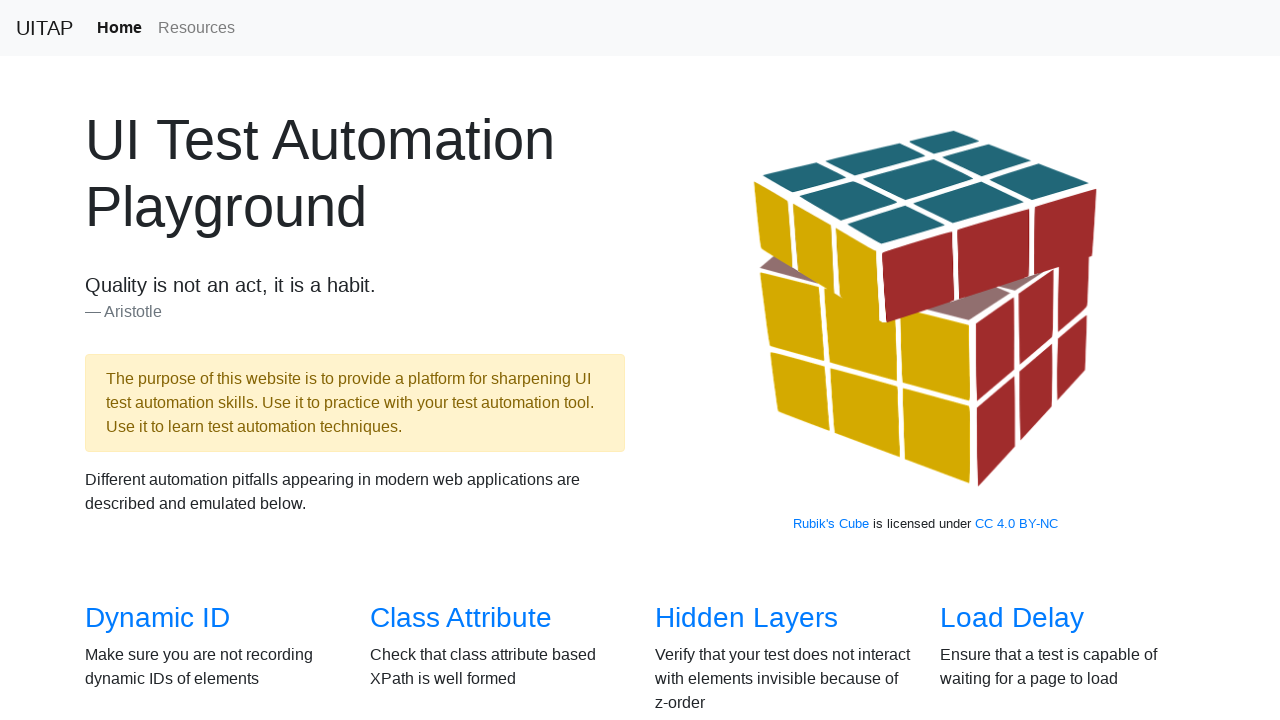

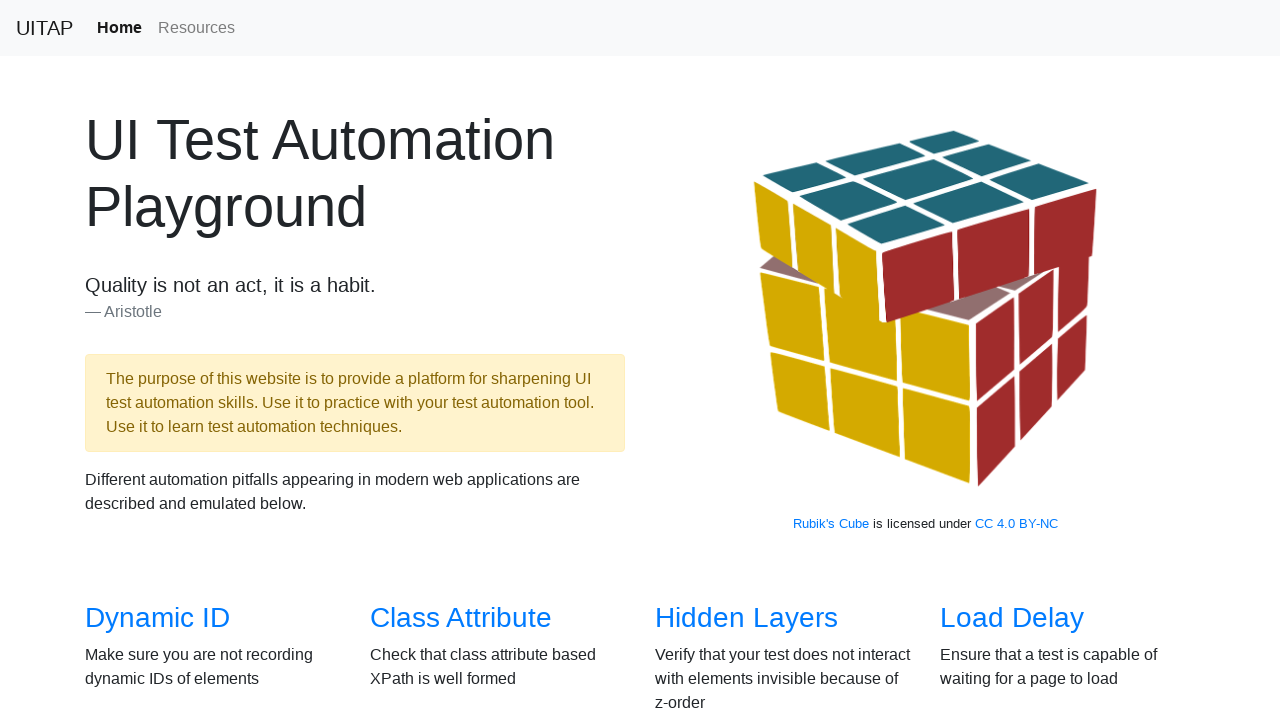